Tests injecting jQuery and jQuery Growl library into a page, then displaying a growl notification message on the page using JavaScript execution.

Starting URL: http://the-internet.herokuapp.com

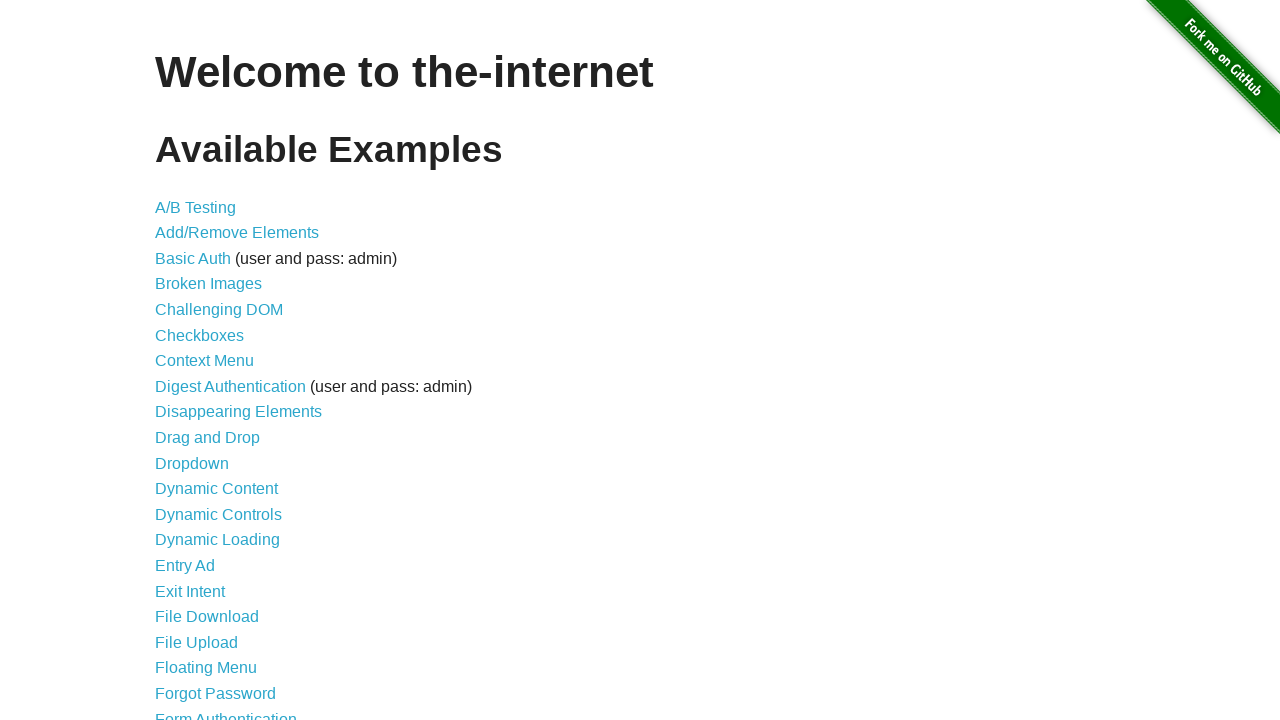

Injected jQuery library into page
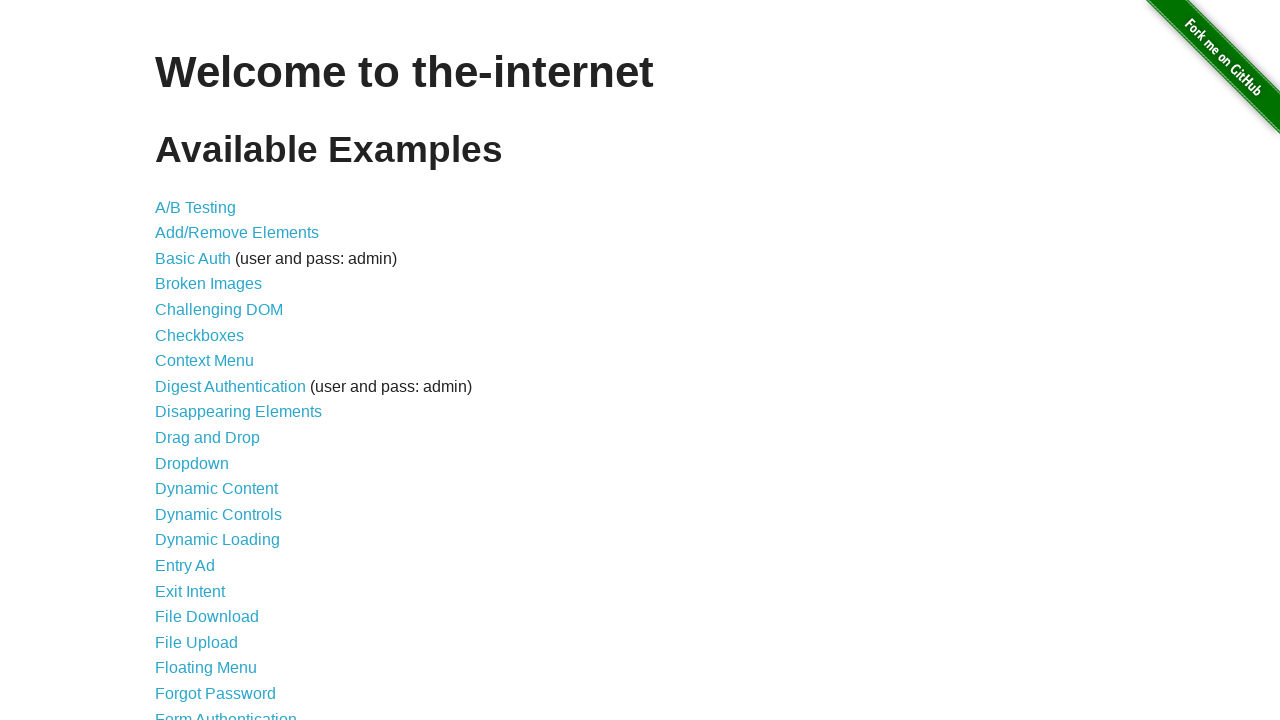

jQuery library finished loading
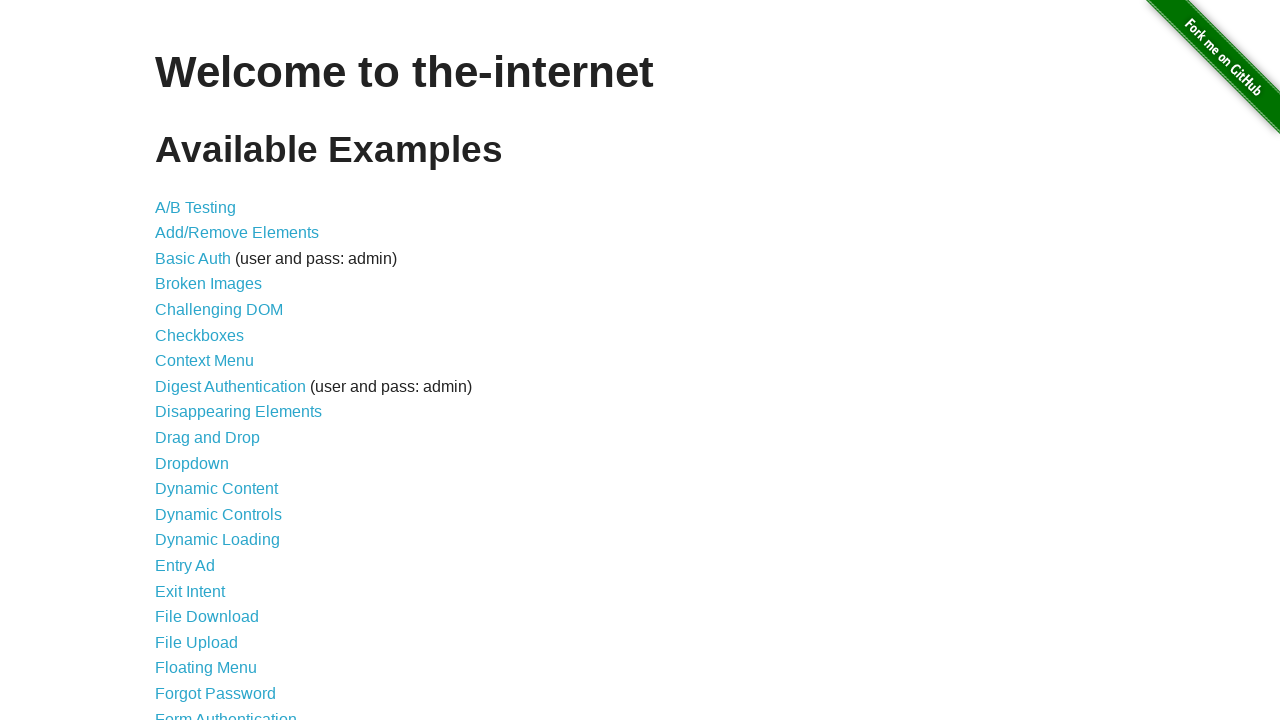

Loaded jQuery Growl library script
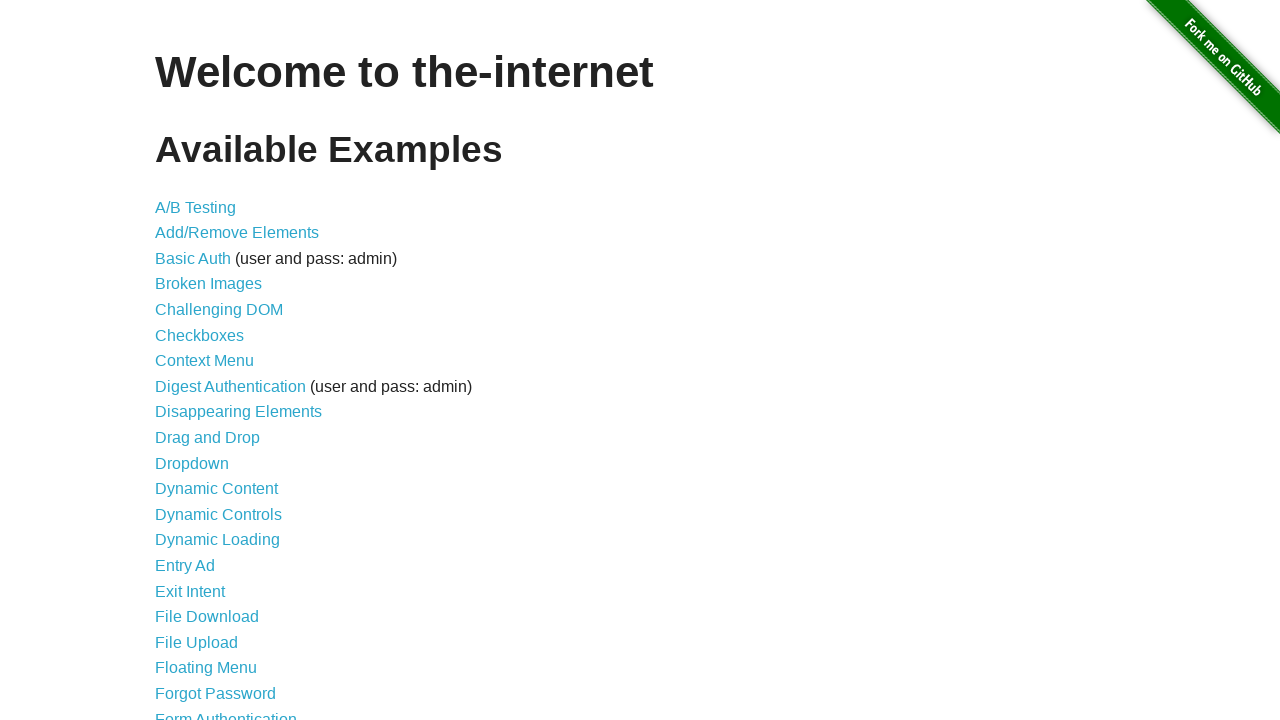

Added jQuery Growl CSS styles to page
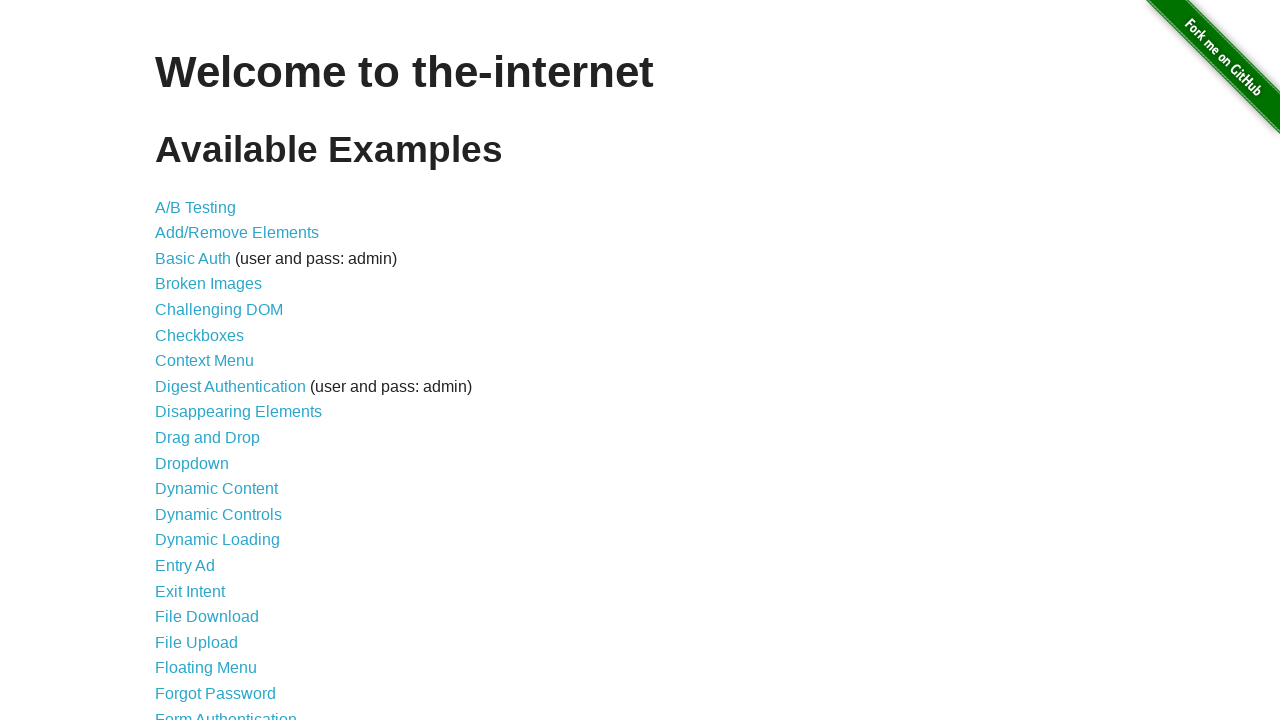

Waited 1 second for growl library to fully load
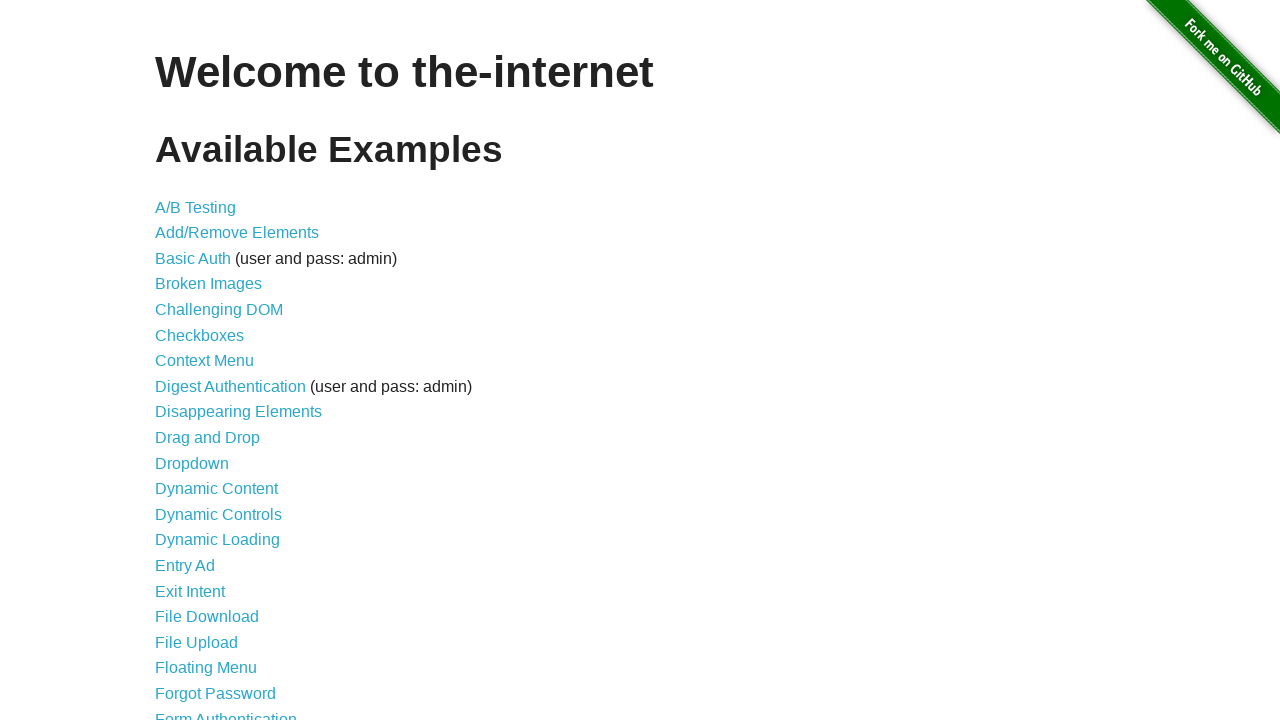

Displayed growl notification with title 'GET' and message '/'
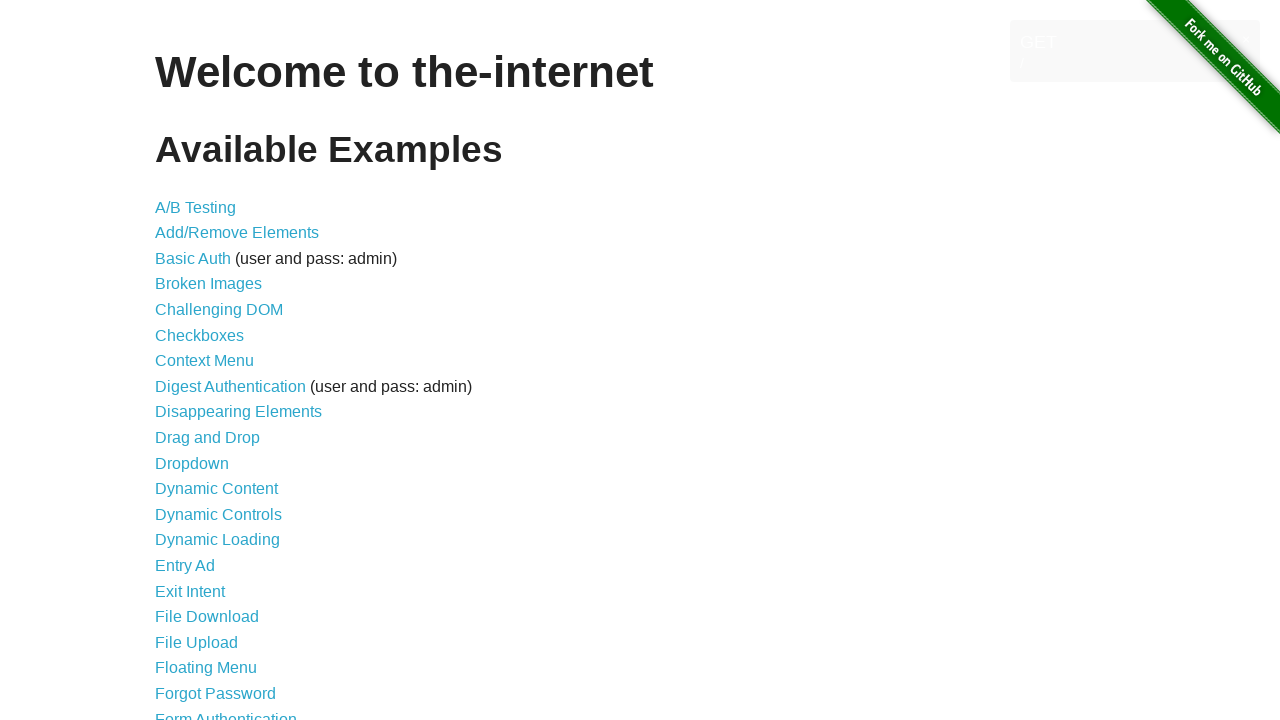

Waited 3 seconds to view the growl notification
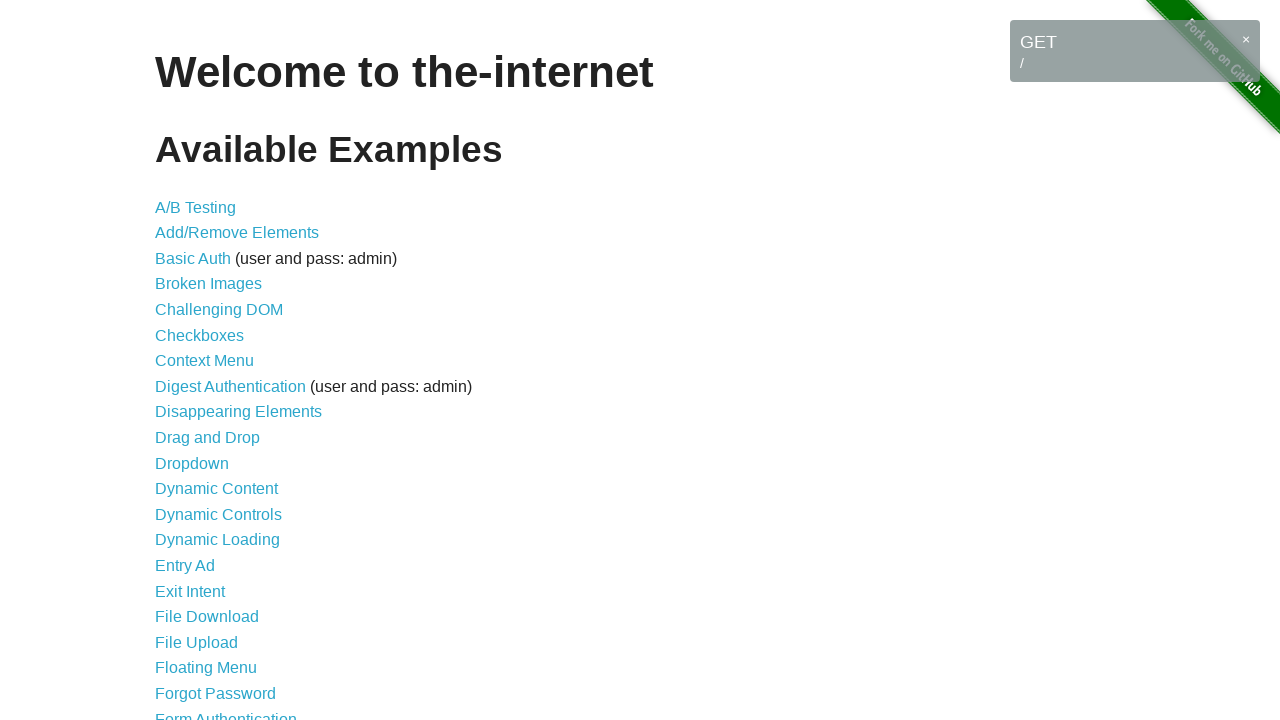

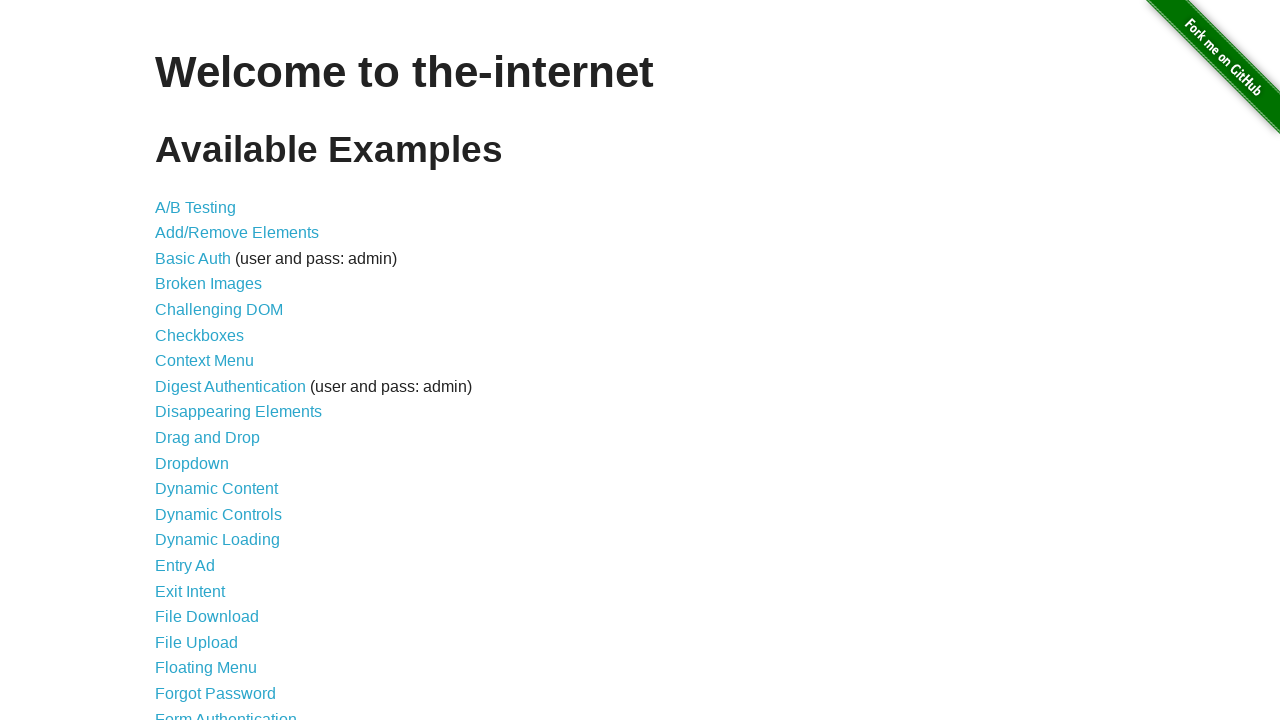